Opens the gowoogle.com website and maximizes the browser window

Starting URL: https://gowoogle.com

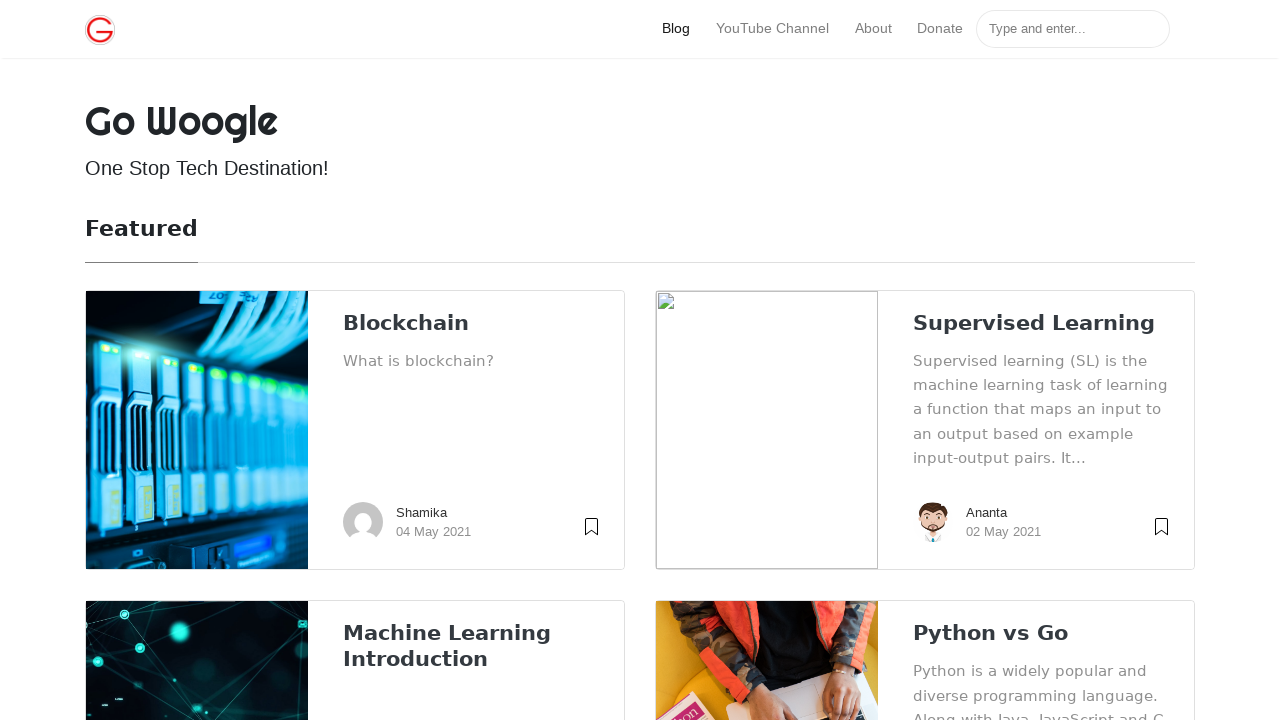

Set viewport size to 1920x1080
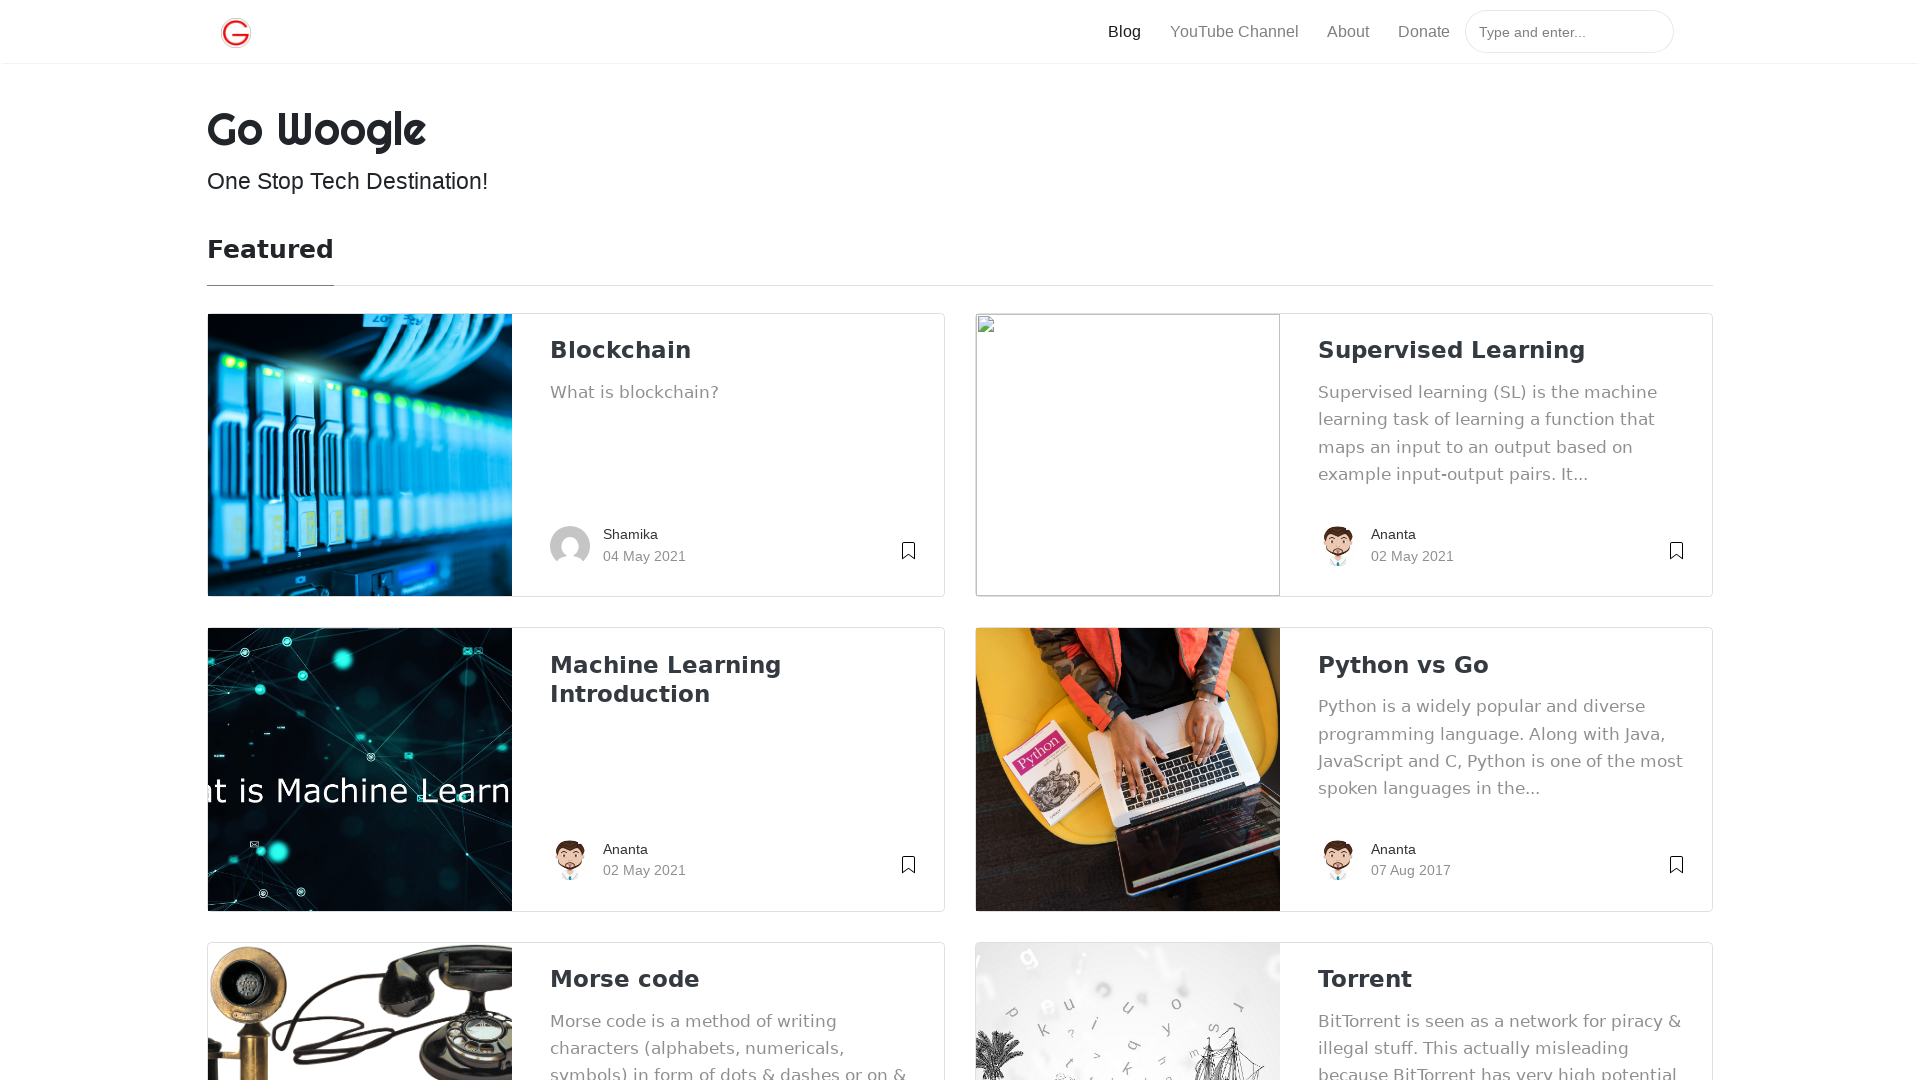

Navigated to https://gowoogle.com
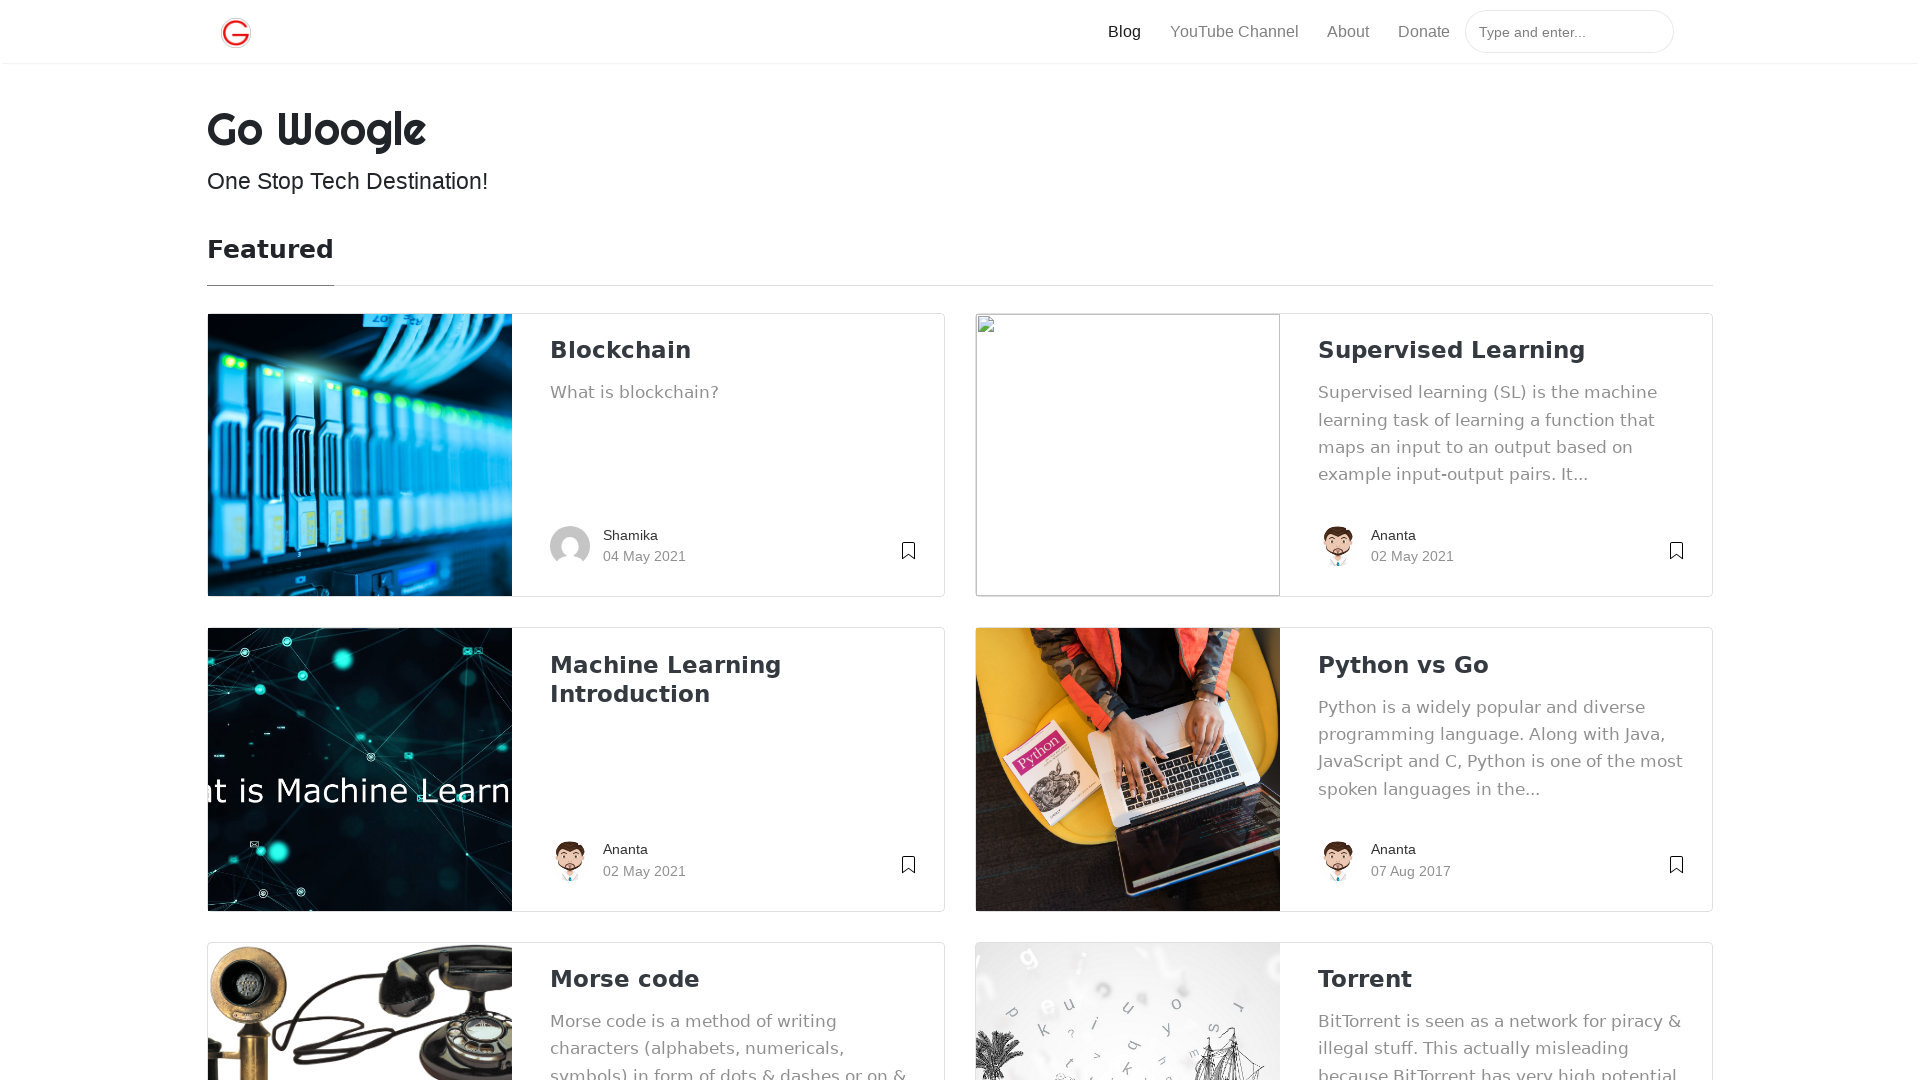

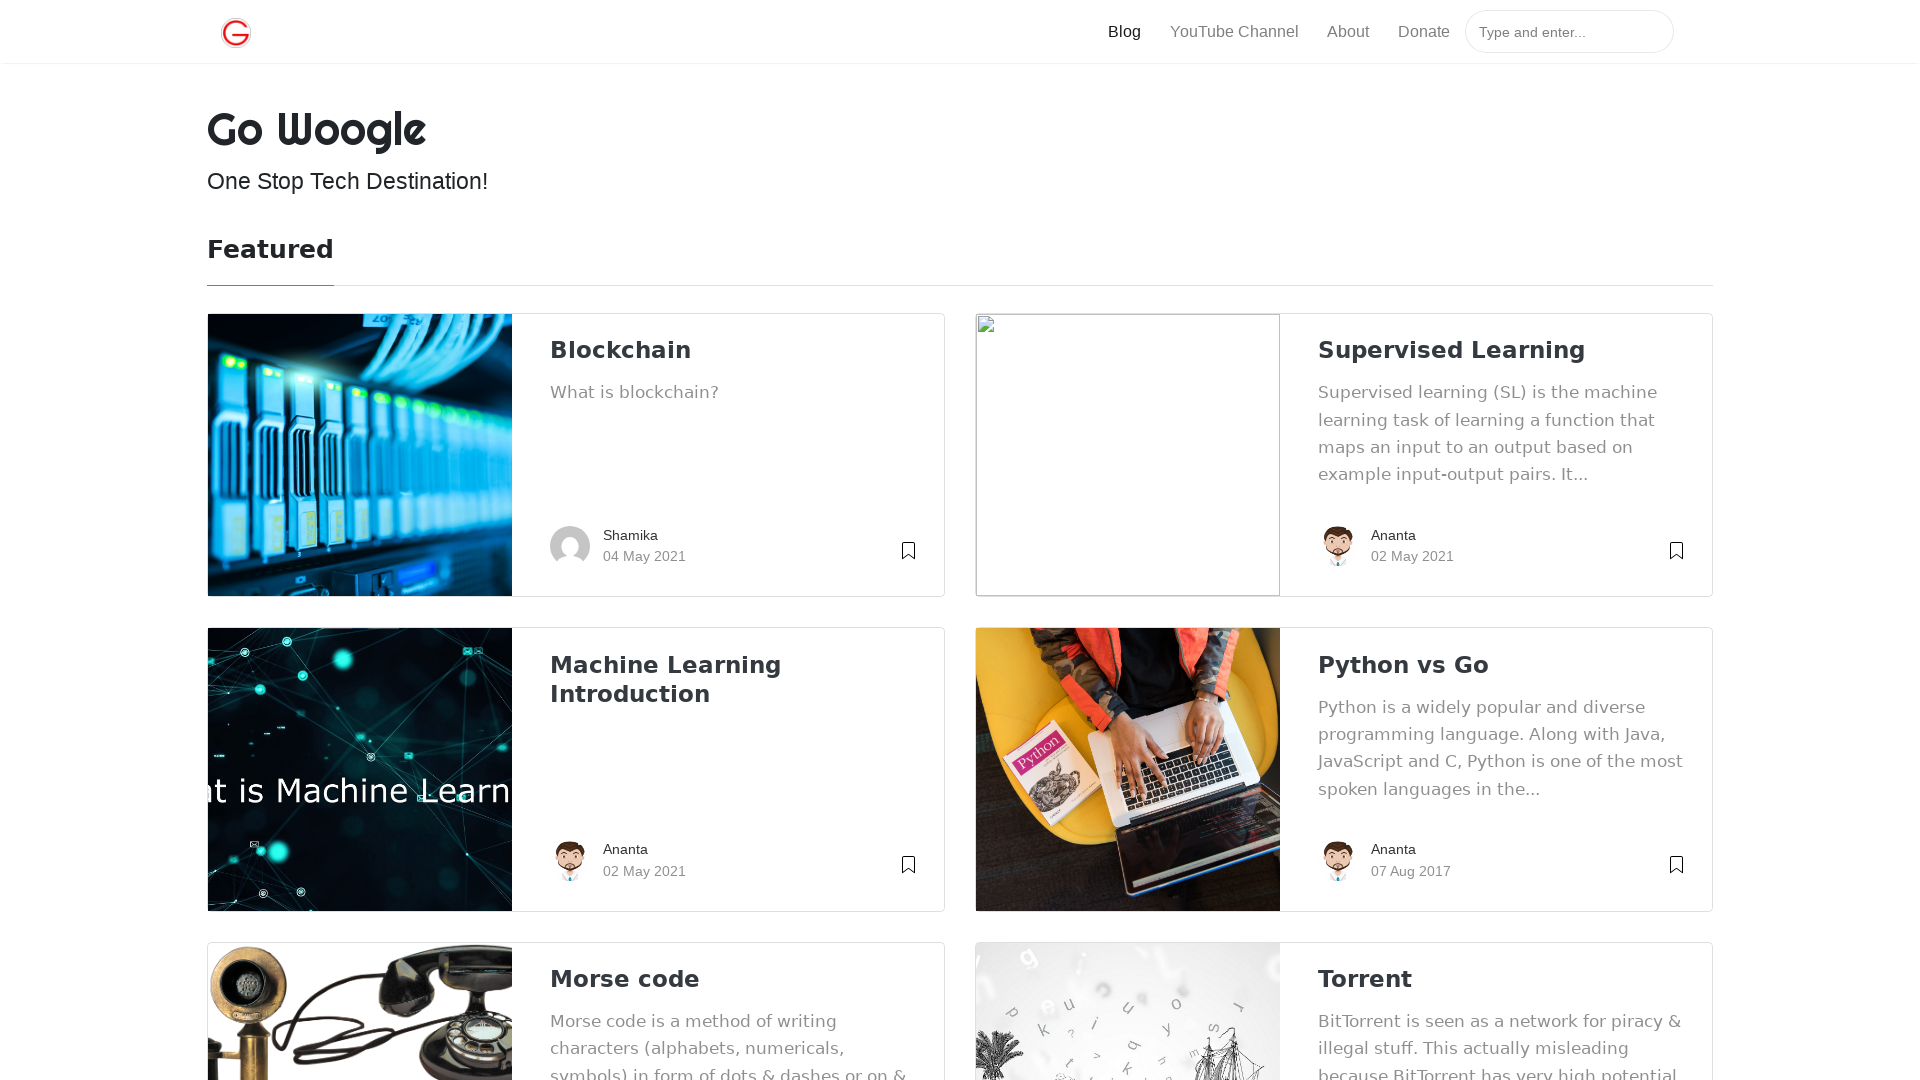